Tests that entered text is trimmed when editing a todo item

Starting URL: https://demo.playwright.dev/todomvc

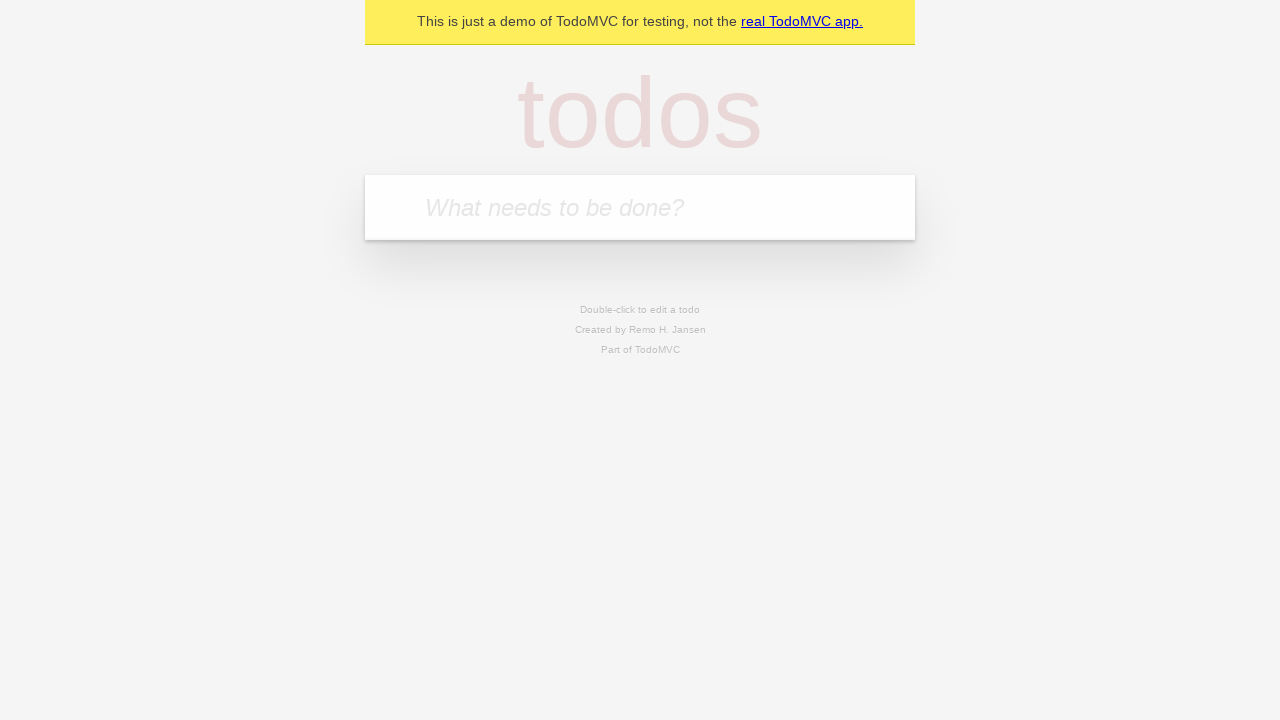

Filled todo input with 'buy some cheese' on internal:attr=[placeholder="What needs to be done?"i]
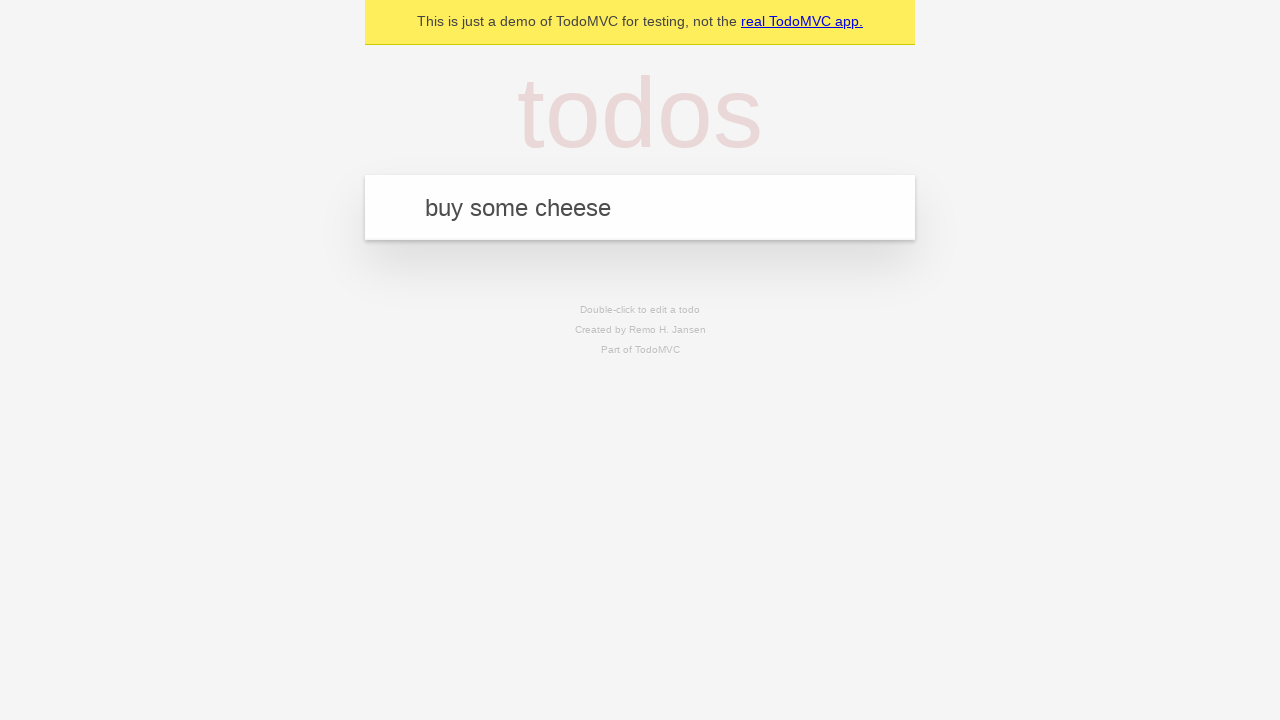

Pressed Enter to create first todo on internal:attr=[placeholder="What needs to be done?"i]
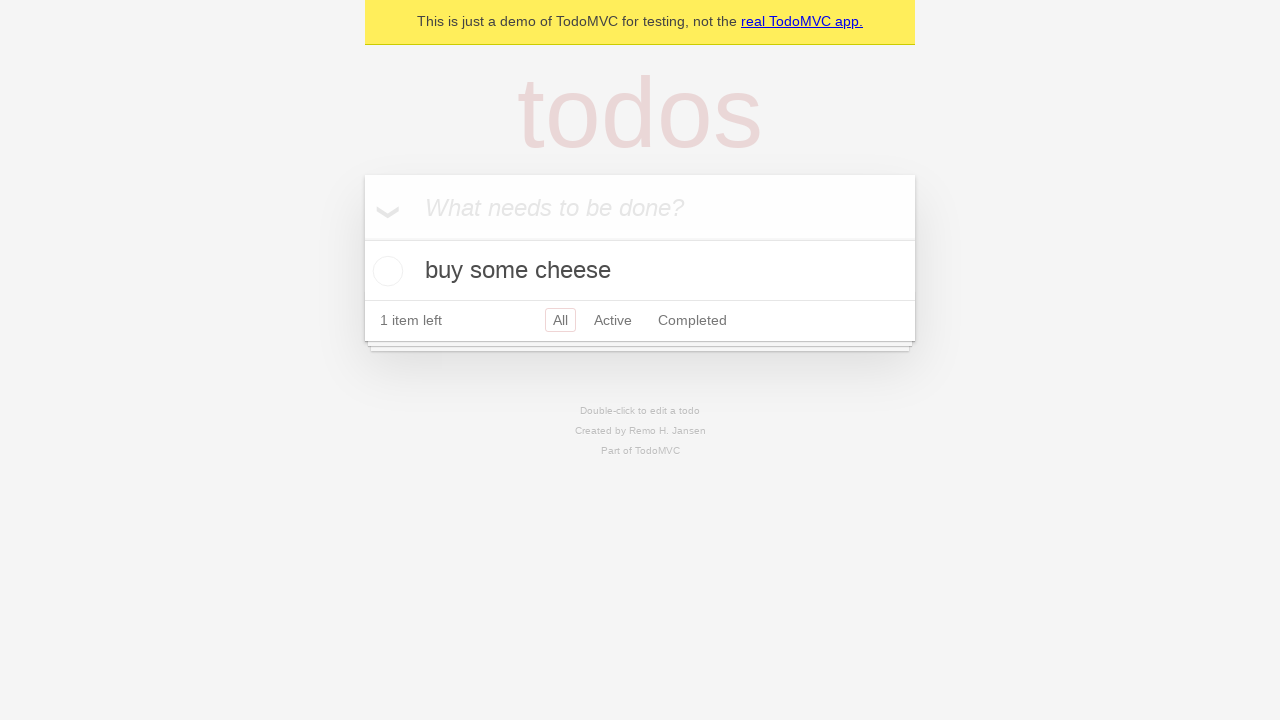

Filled todo input with 'feed the cat' on internal:attr=[placeholder="What needs to be done?"i]
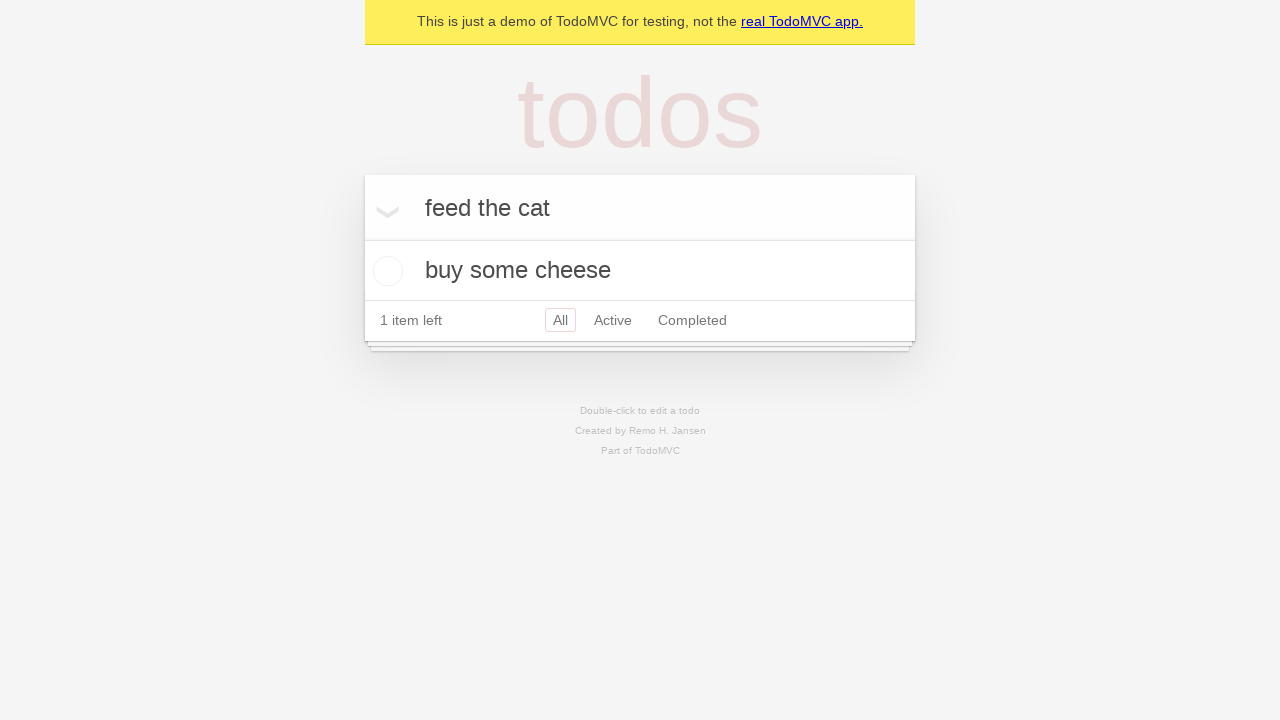

Pressed Enter to create second todo on internal:attr=[placeholder="What needs to be done?"i]
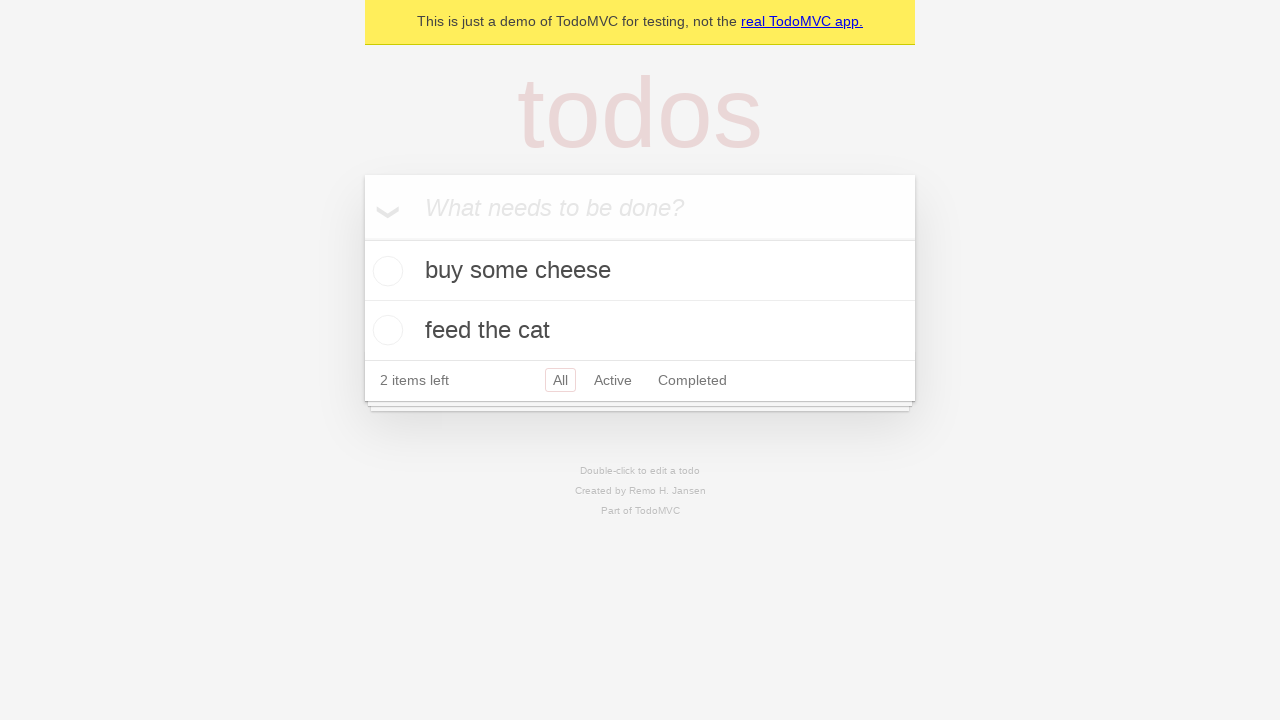

Filled todo input with 'book a doctors appointment' on internal:attr=[placeholder="What needs to be done?"i]
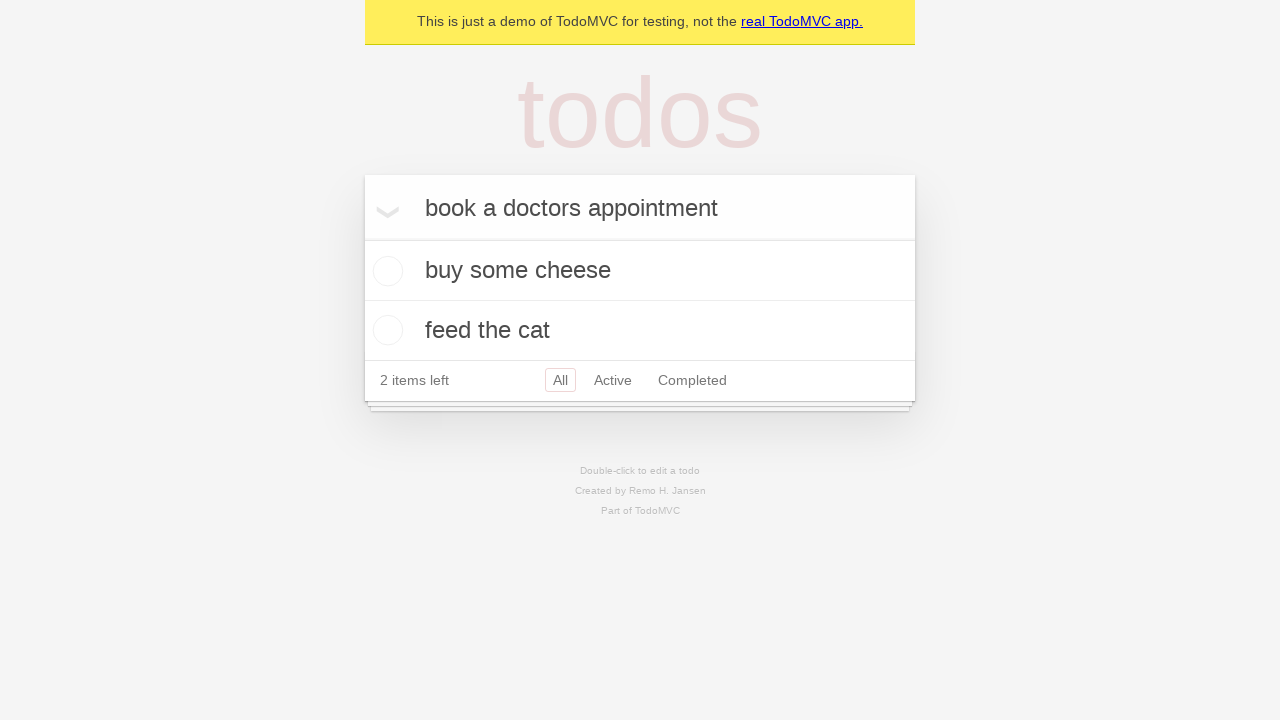

Pressed Enter to create third todo on internal:attr=[placeholder="What needs to be done?"i]
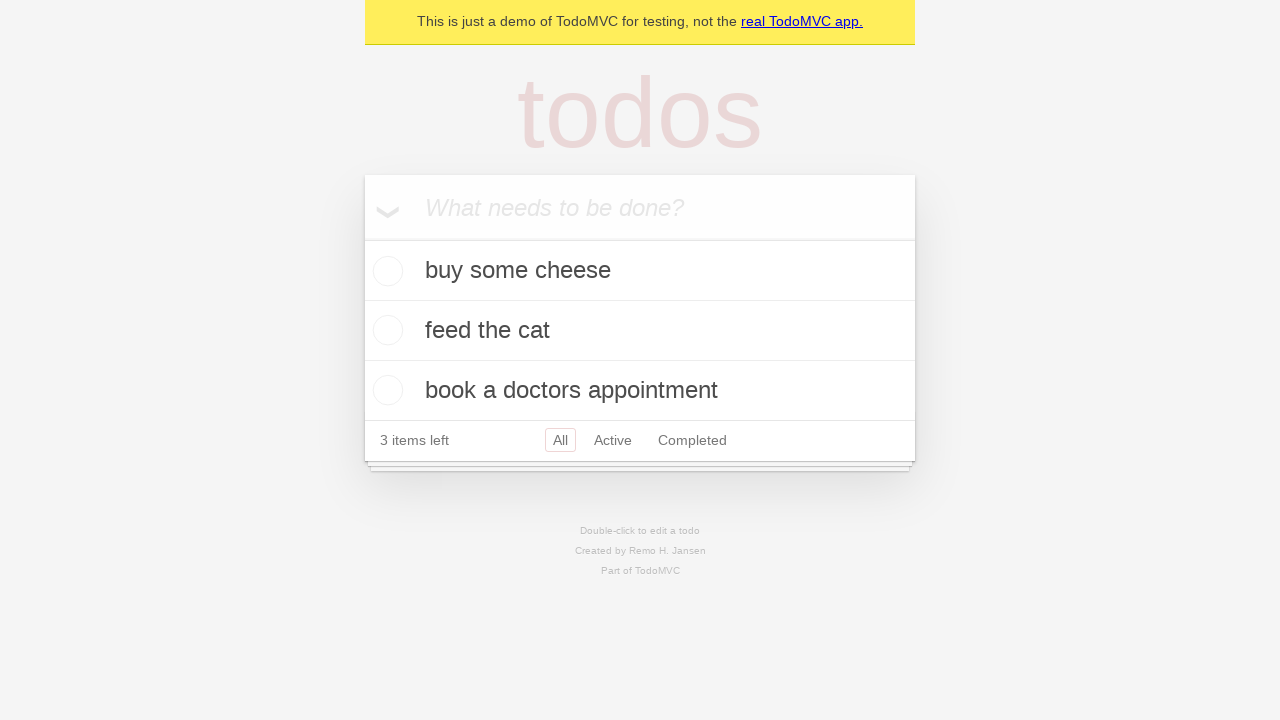

Double-clicked second todo item to enter edit mode at (640, 331) on internal:testid=[data-testid="todo-item"s] >> nth=1
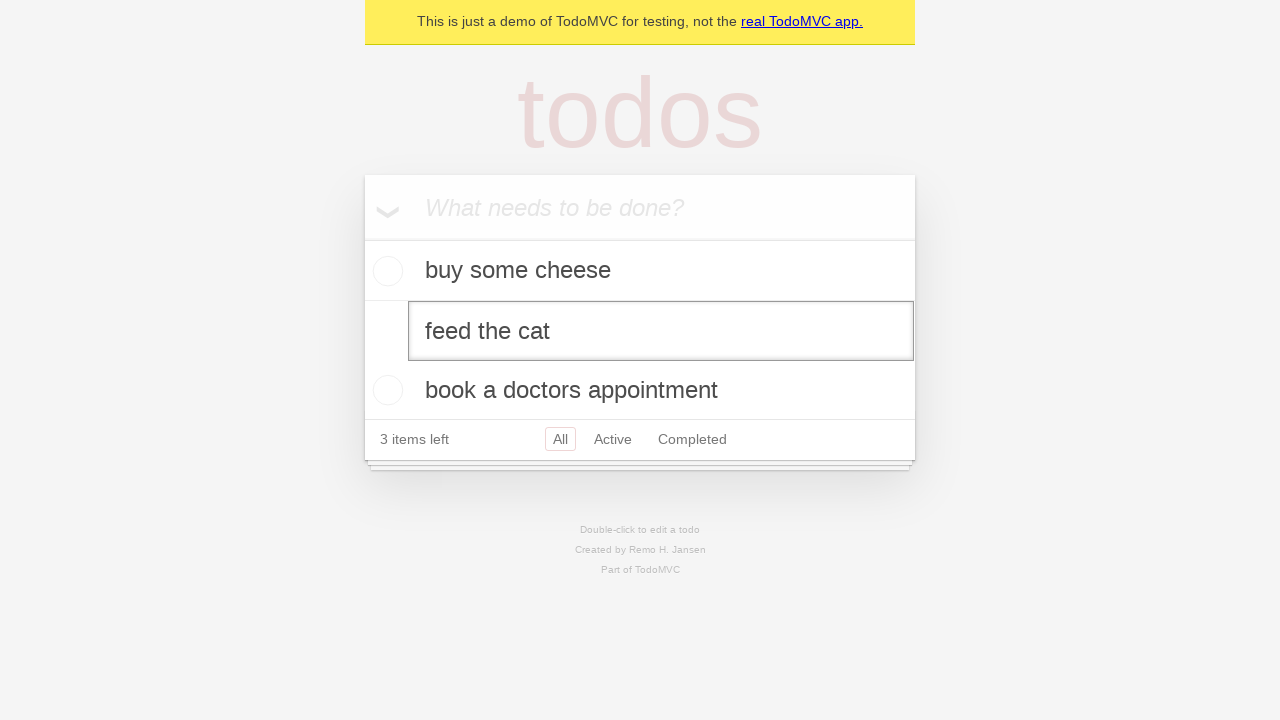

Filled edit textbox with whitespace-padded text '    buy some sausages    ' on internal:testid=[data-testid="todo-item"s] >> nth=1 >> internal:role=textbox[nam
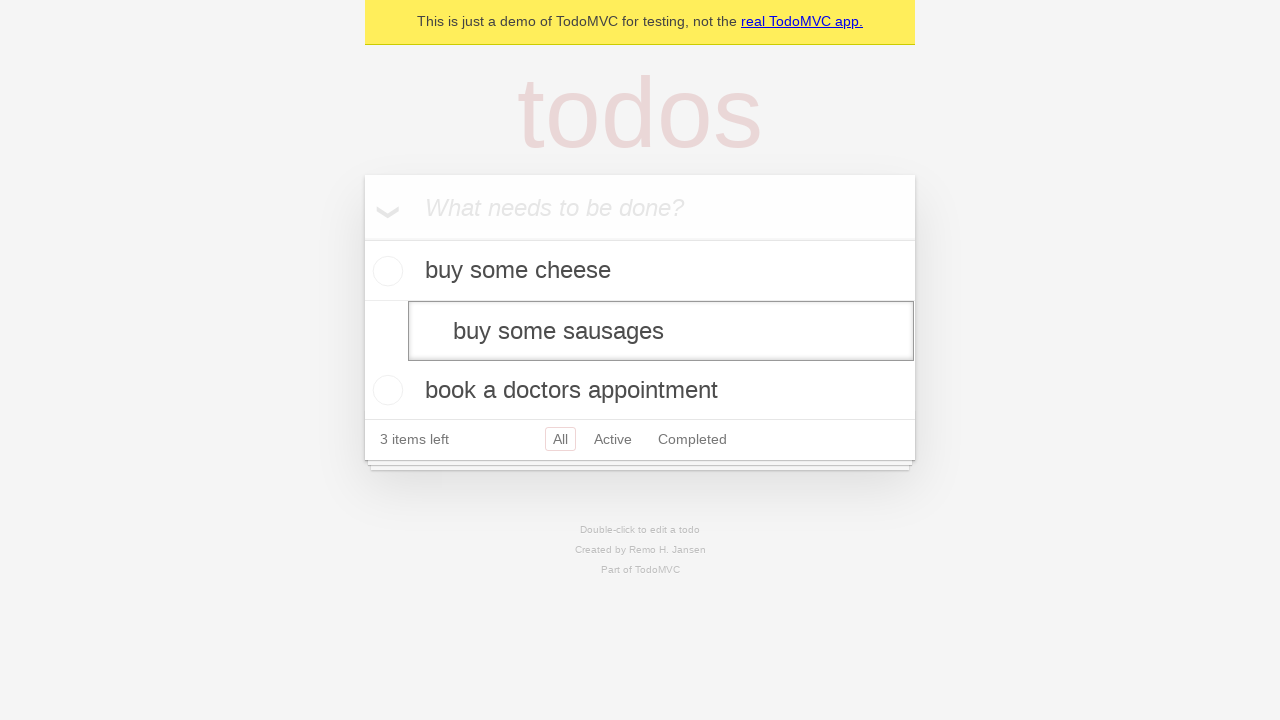

Pressed Enter to save edited todo text on internal:testid=[data-testid="todo-item"s] >> nth=1 >> internal:role=textbox[nam
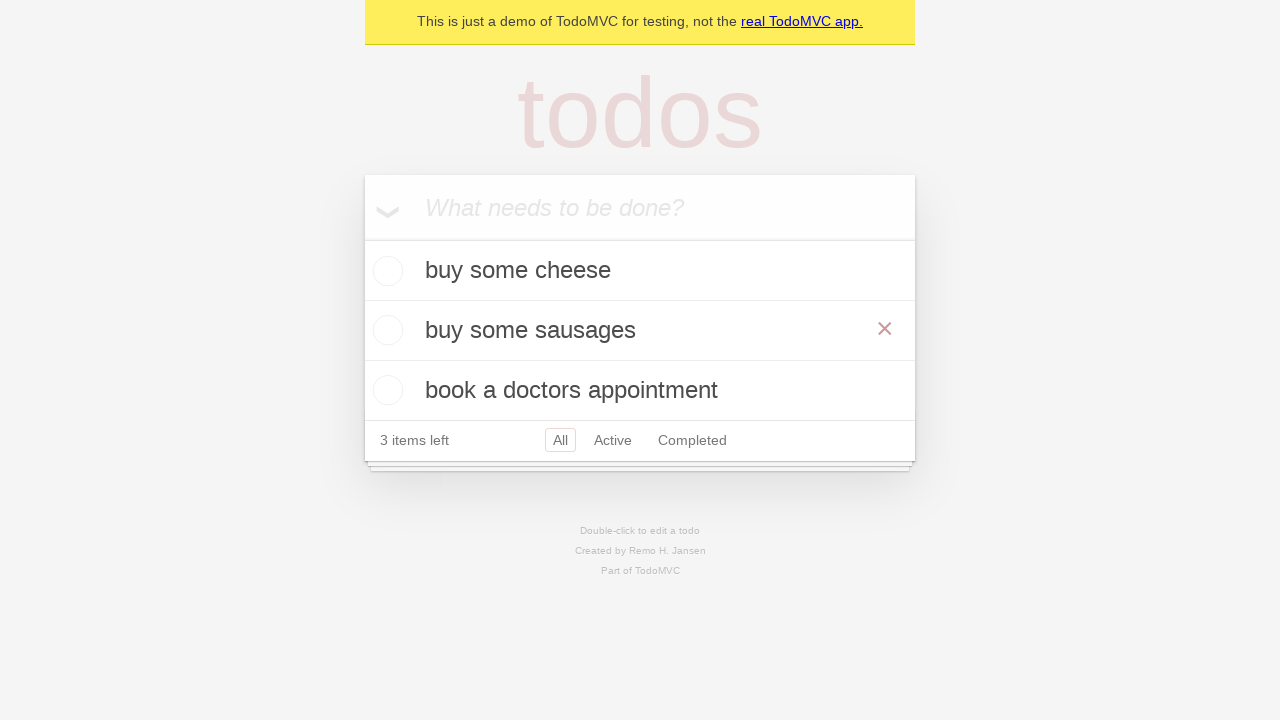

Verified that todo text was trimmed and displayed as 'buy some sausages'
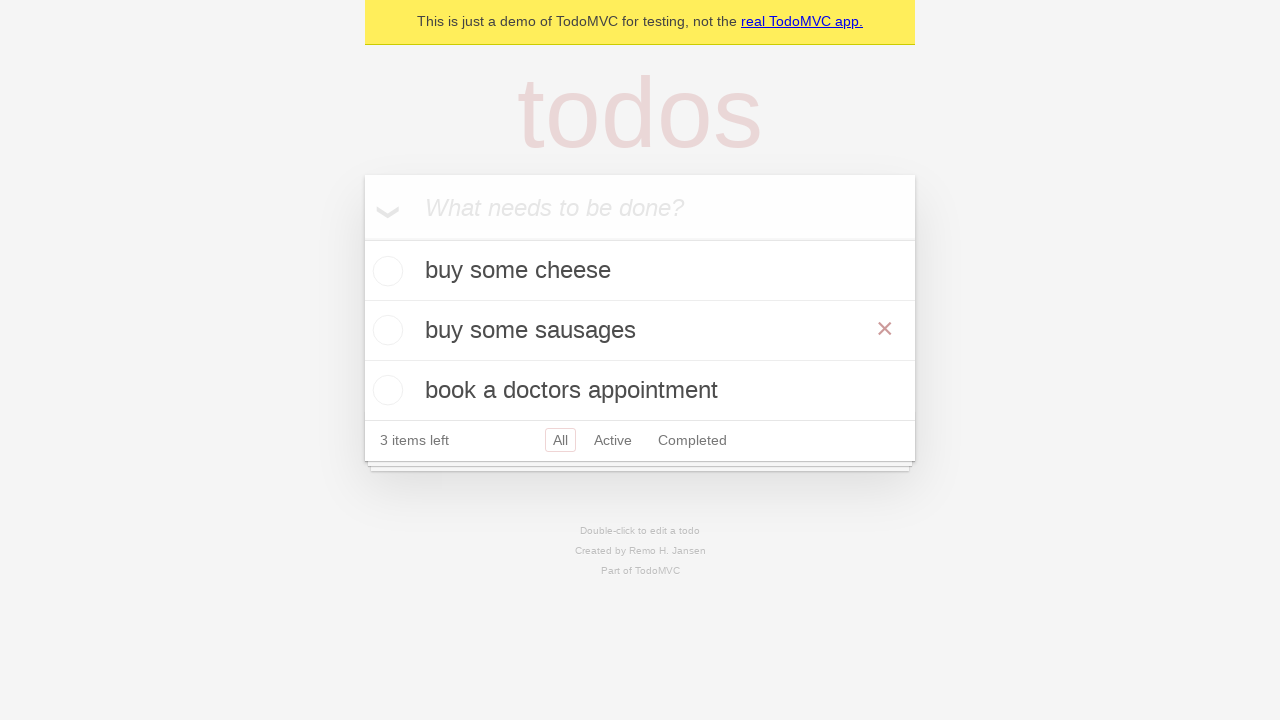

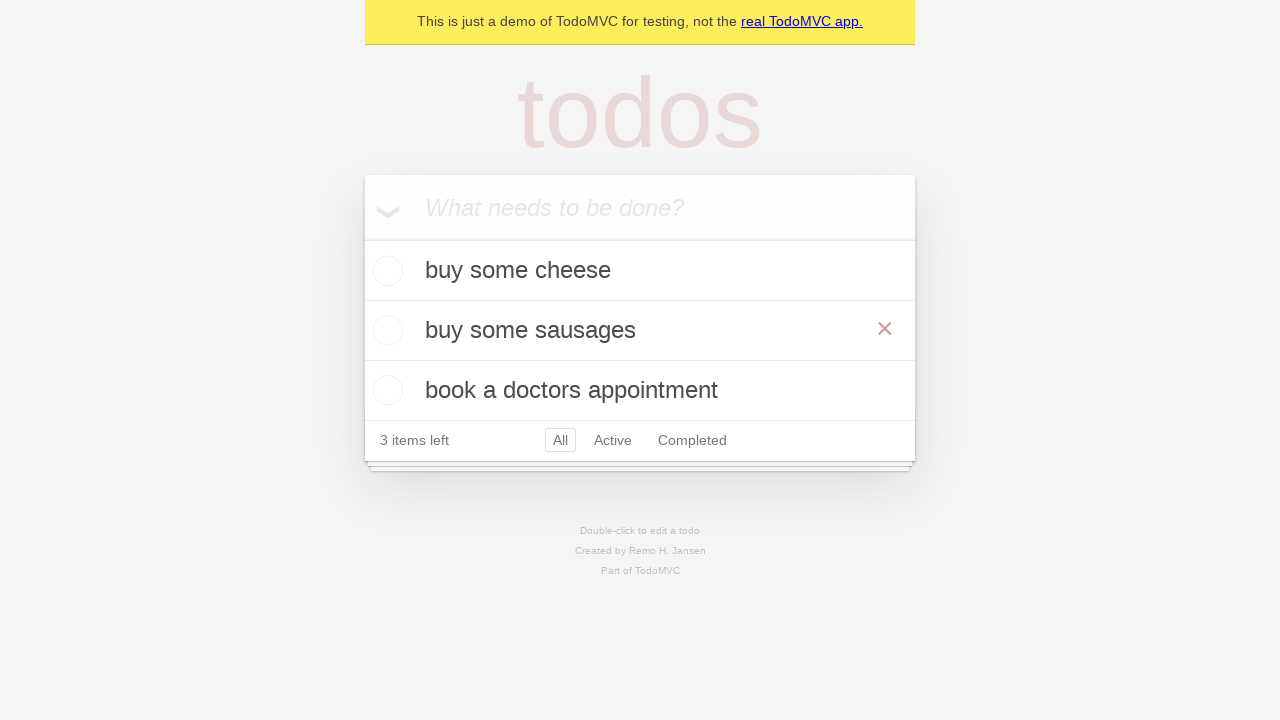